Tests drag and drop functionality within an iframe by dragging an element to a drop target

Starting URL: https://jqueryui.com/droppable/

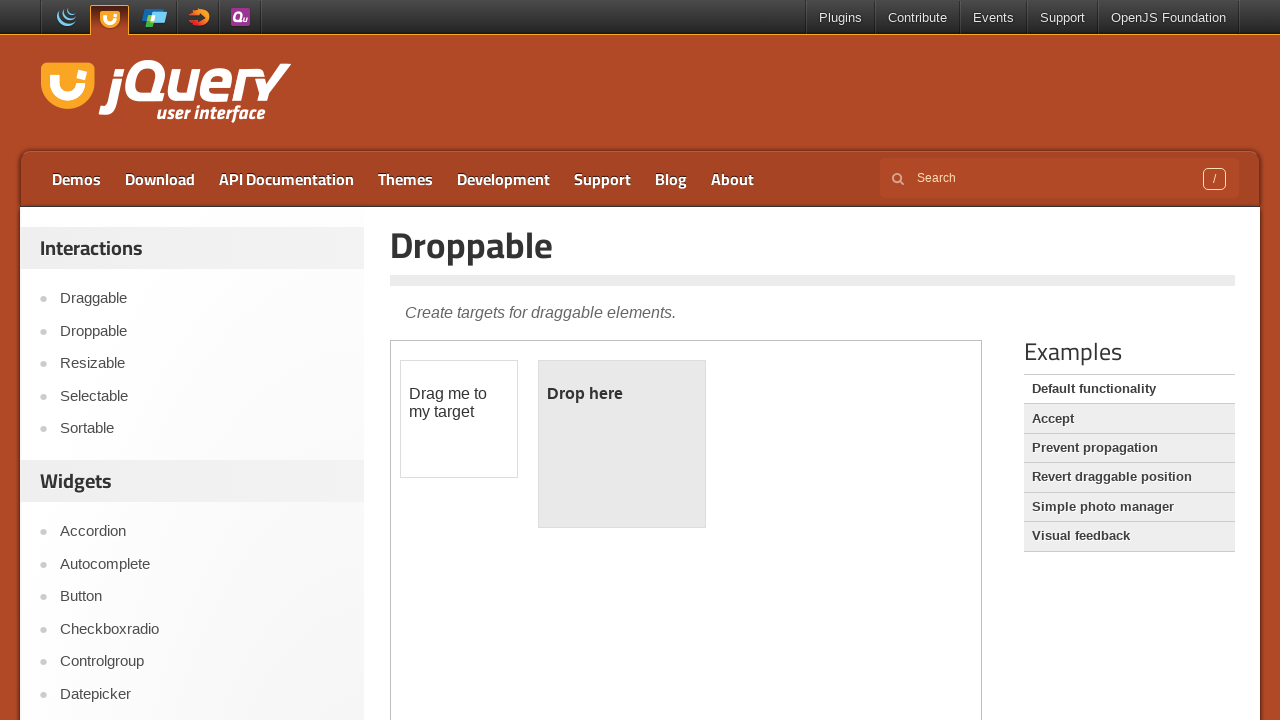

Located iframe with class 'demo-frame'
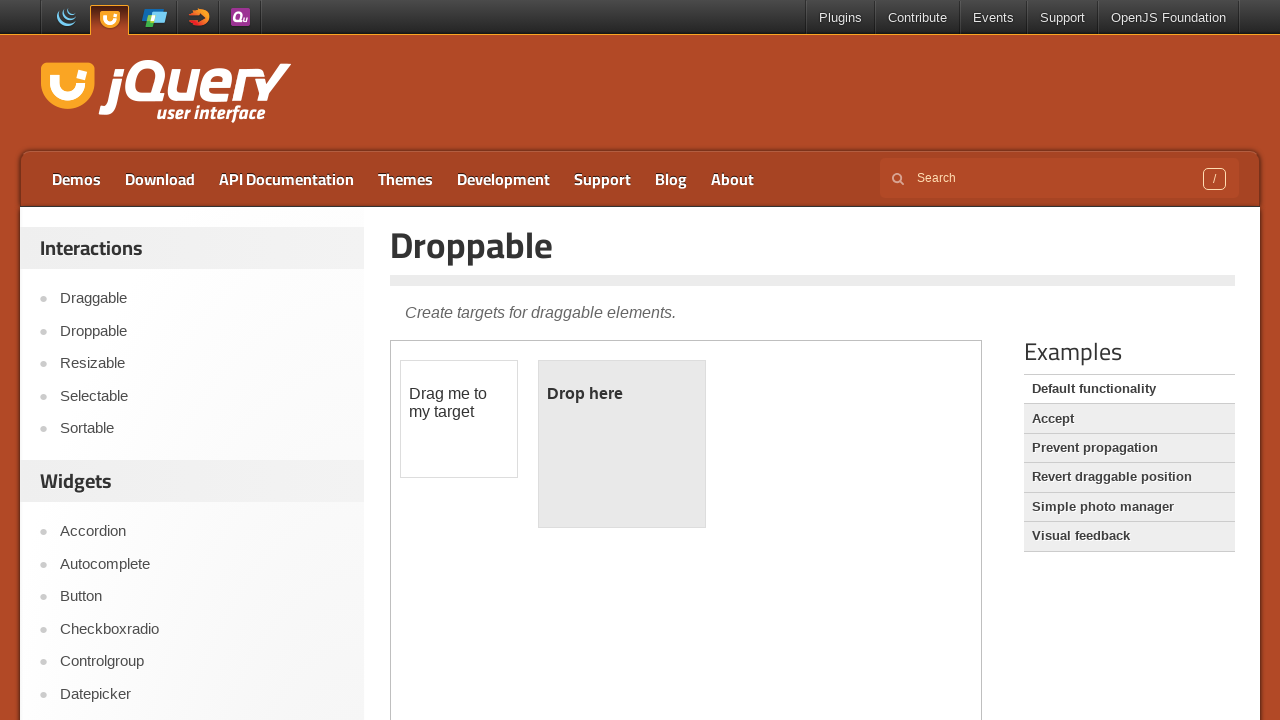

Dragged draggable element to droppable target within iframe at (622, 444)
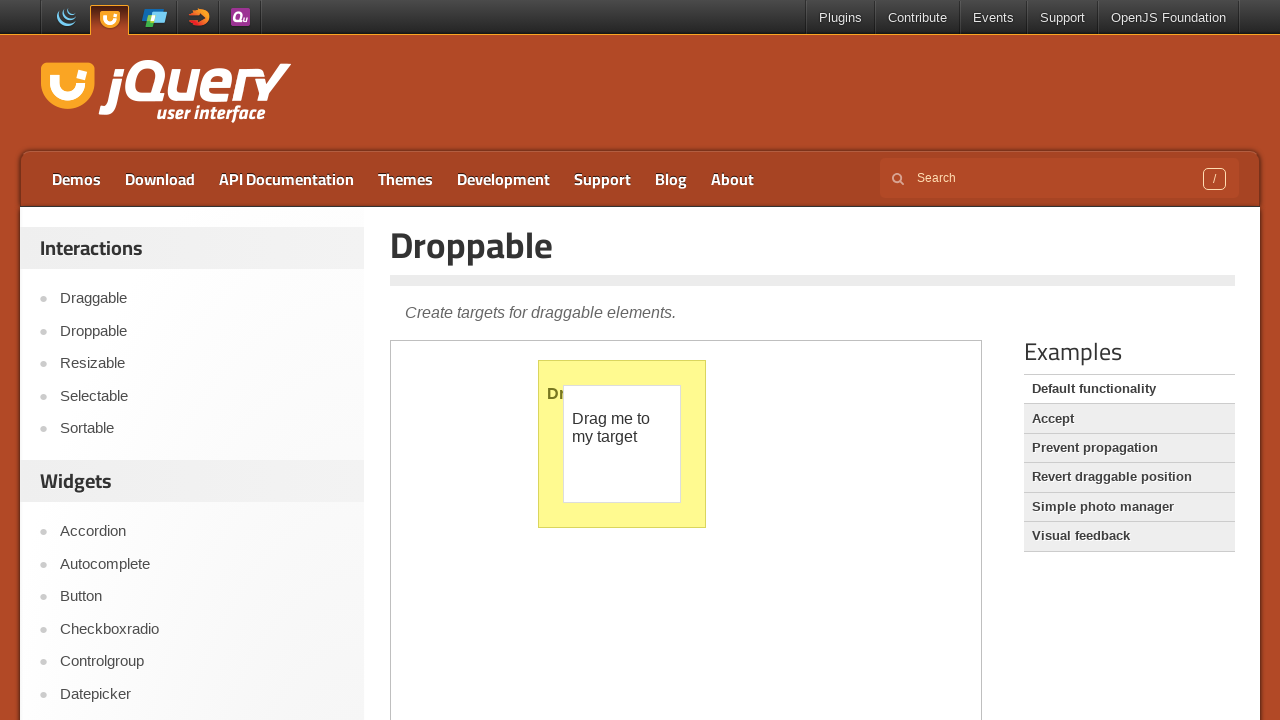

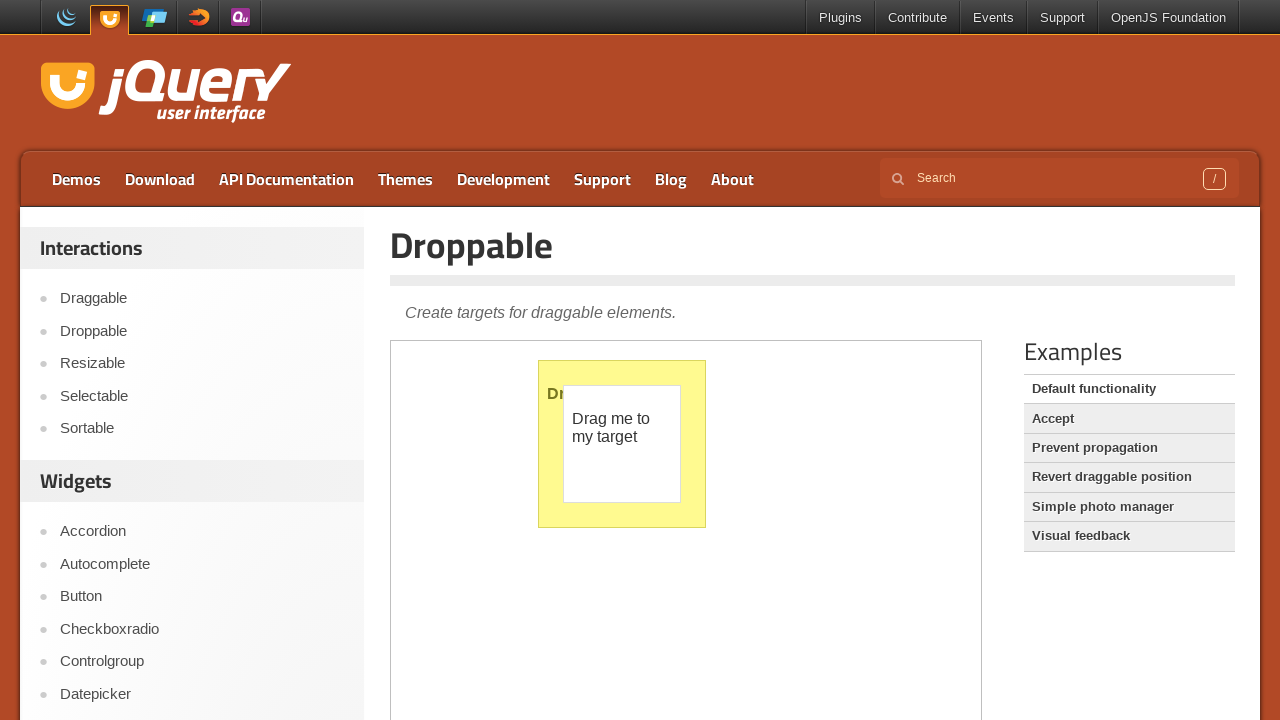